Tests table sorting by clicking the Due column header twice to sort values in descending order

Starting URL: http://the-internet.herokuapp.com/tables

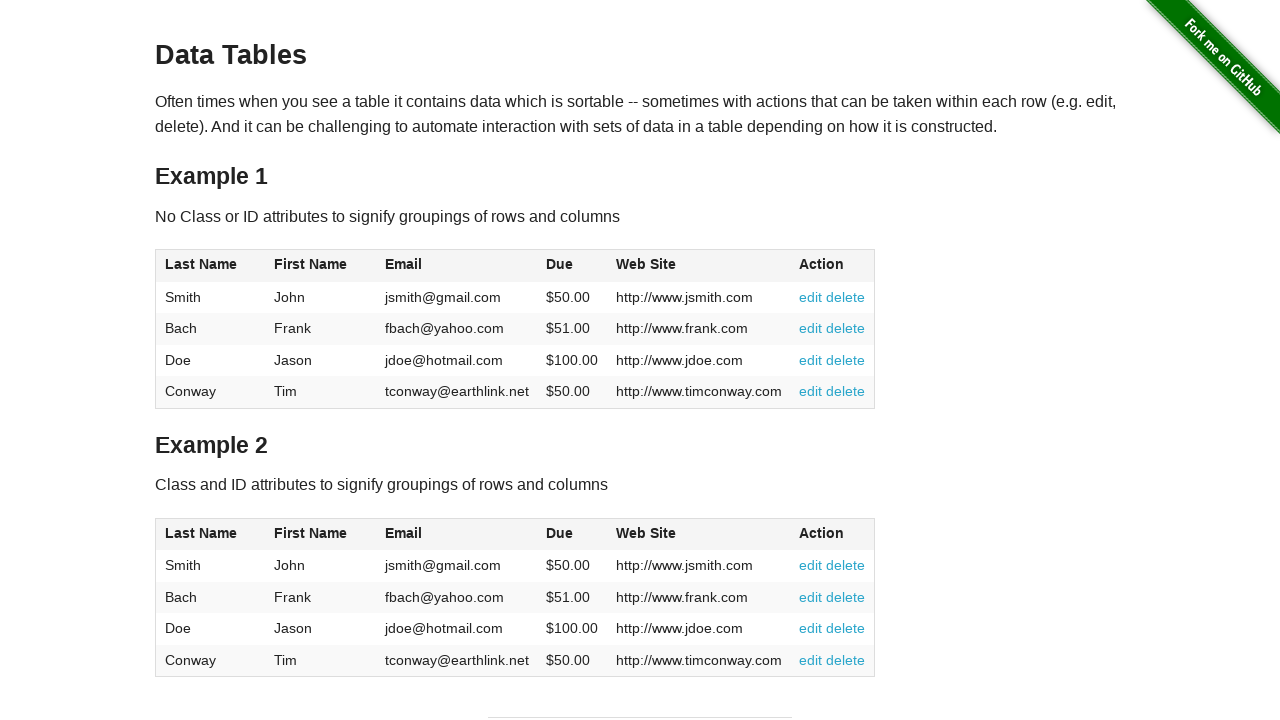

Navigated to the-internet.herokuapp.com/tables
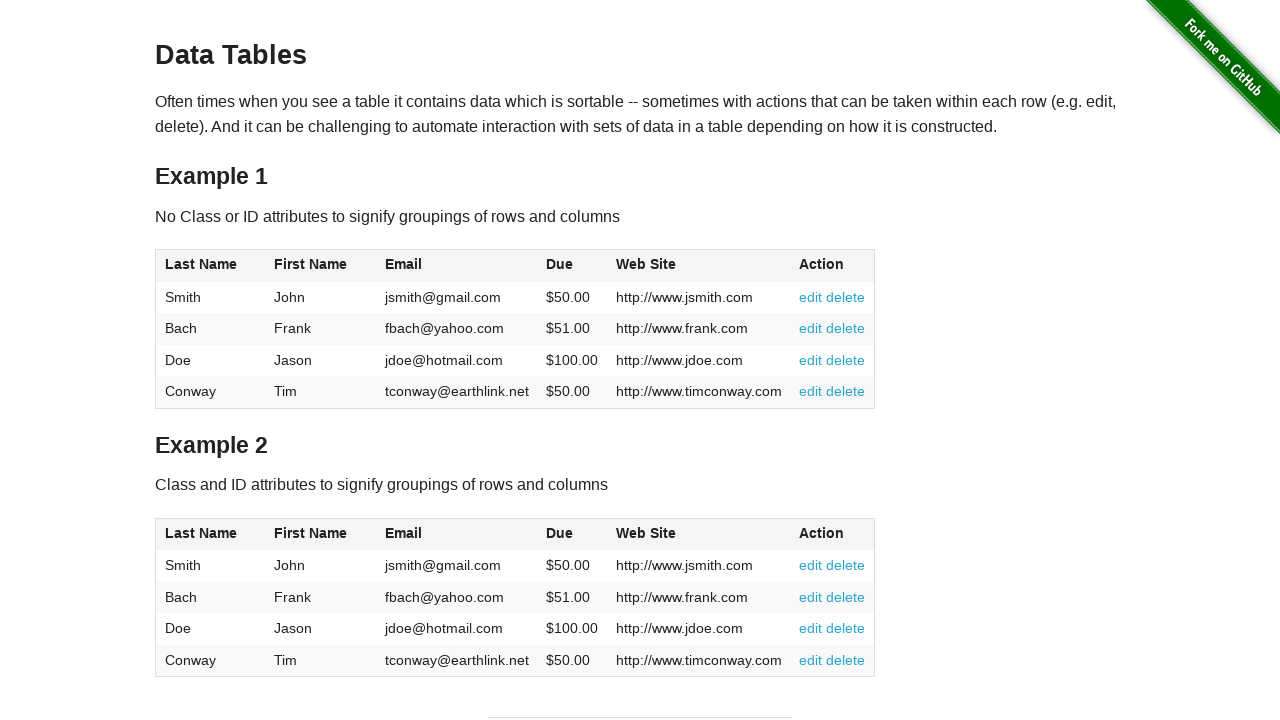

Clicked Due column header first time to sort ascending at (572, 266) on #table1 thead tr th:nth-of-type(4)
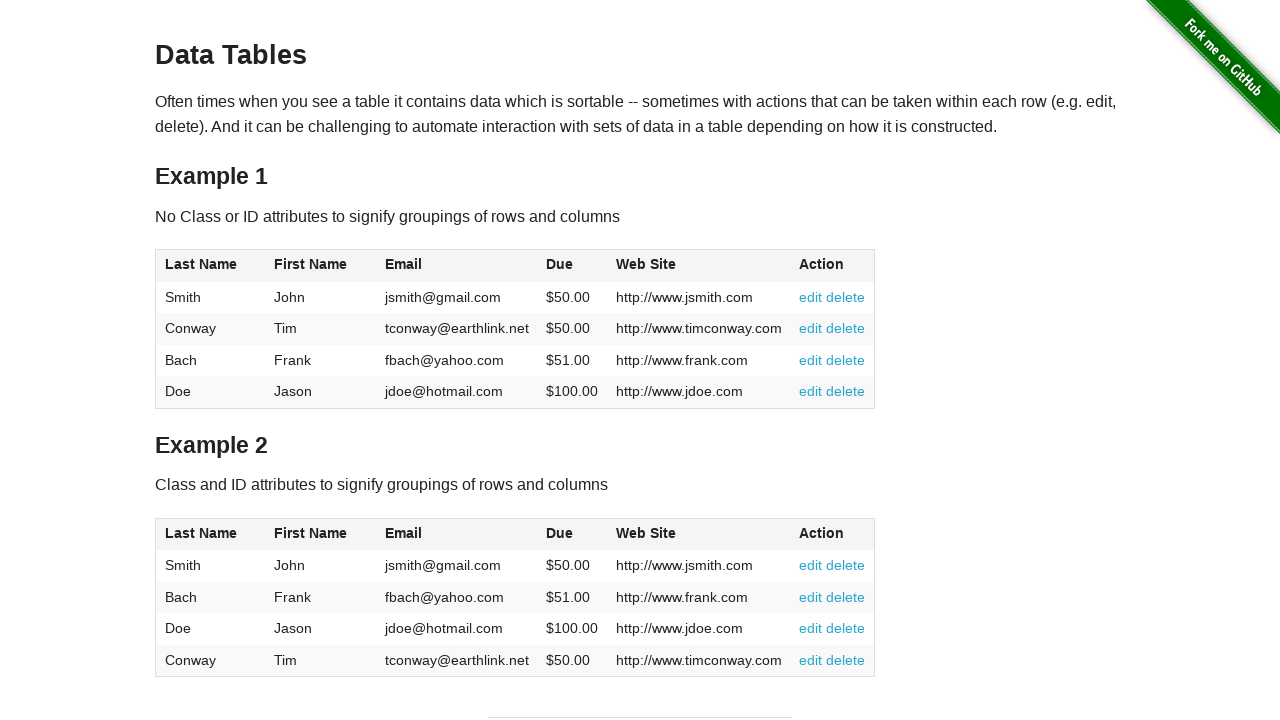

Clicked Due column header second time to sort descending at (572, 266) on #table1 thead tr th:nth-of-type(4)
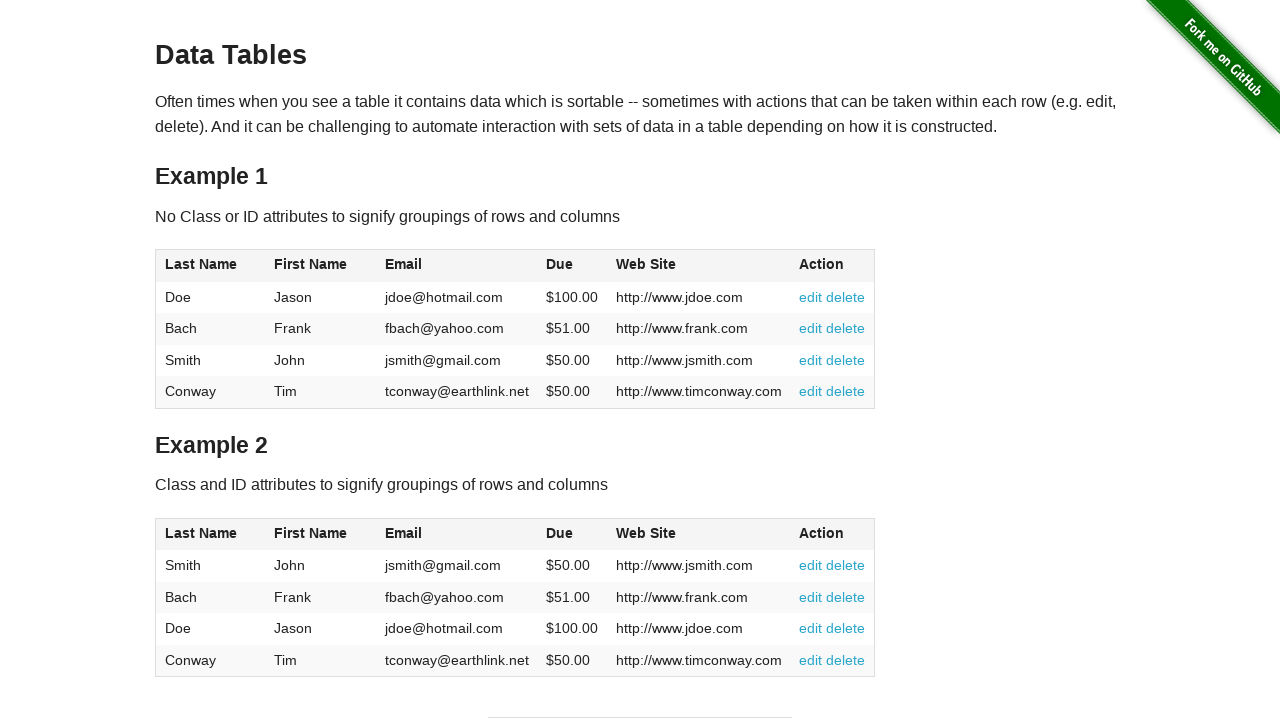

Table sorted by Due column in descending order and verified
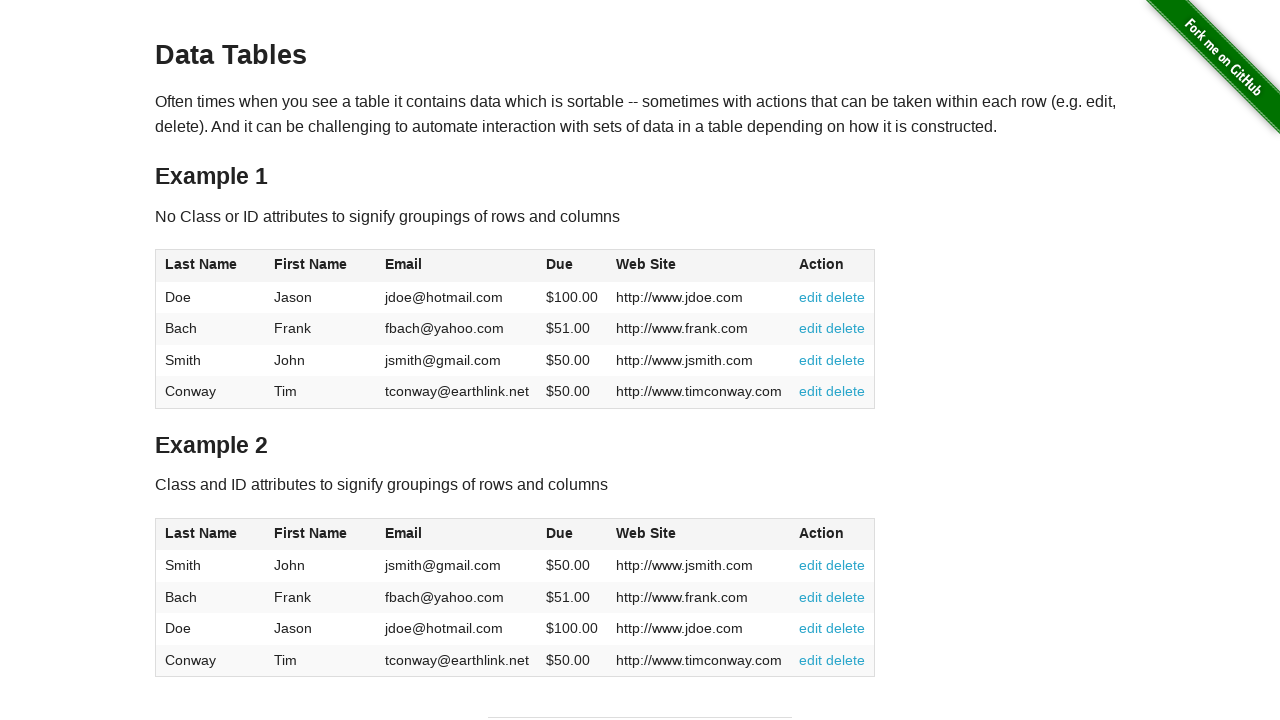

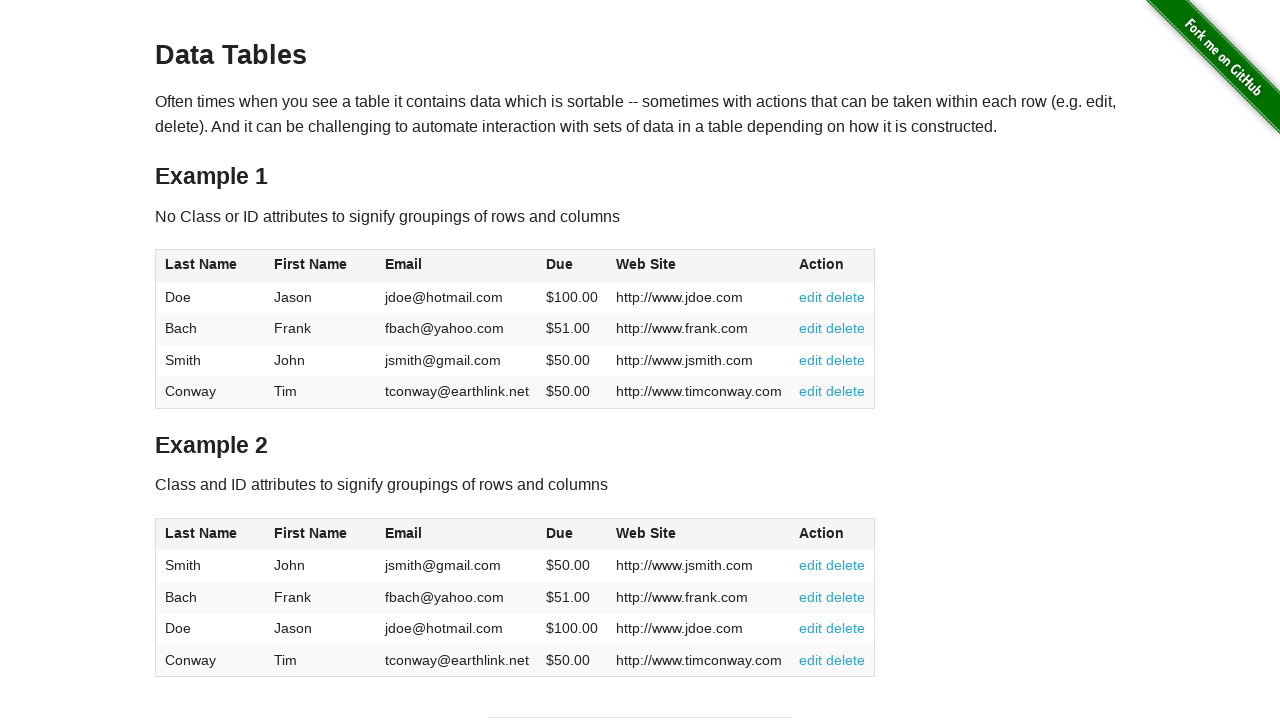